Tests registration form validation by submitting empty fields and verifying error messages are displayed for all required fields.

Starting URL: https://alada.vn/tai-khoan/dang-ky.html

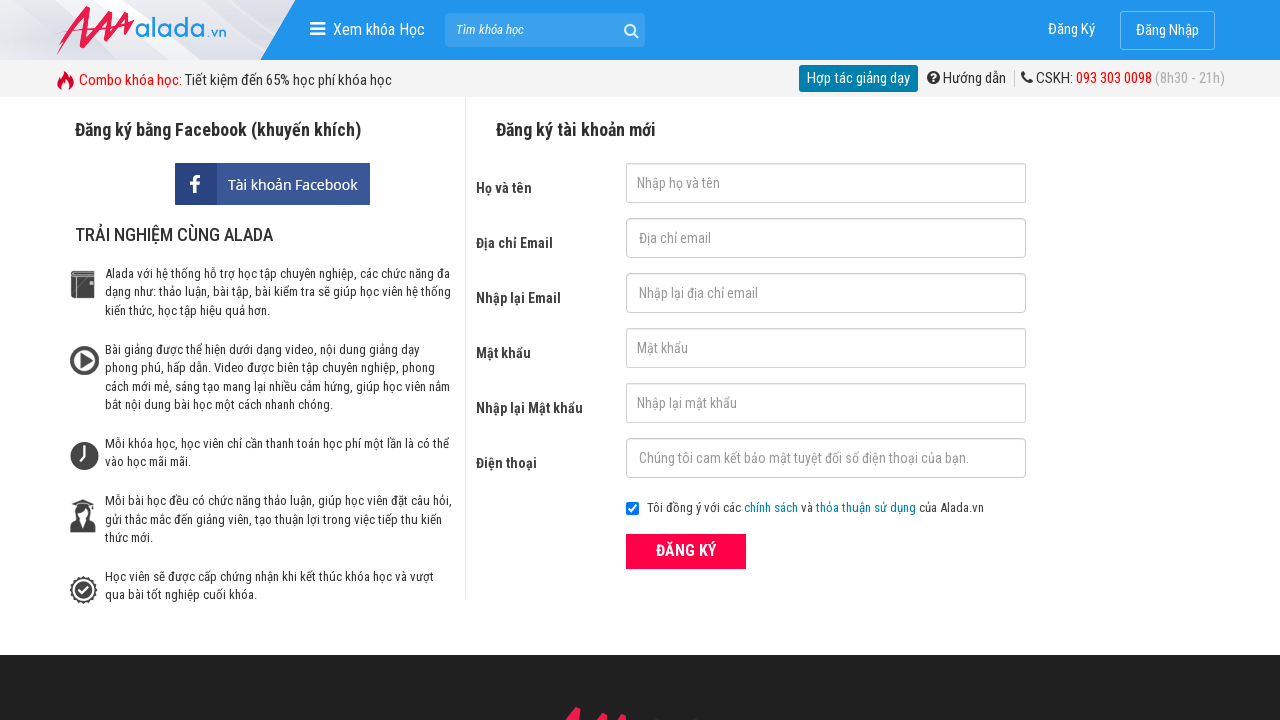

Cleared first name field on input#txtFirstname
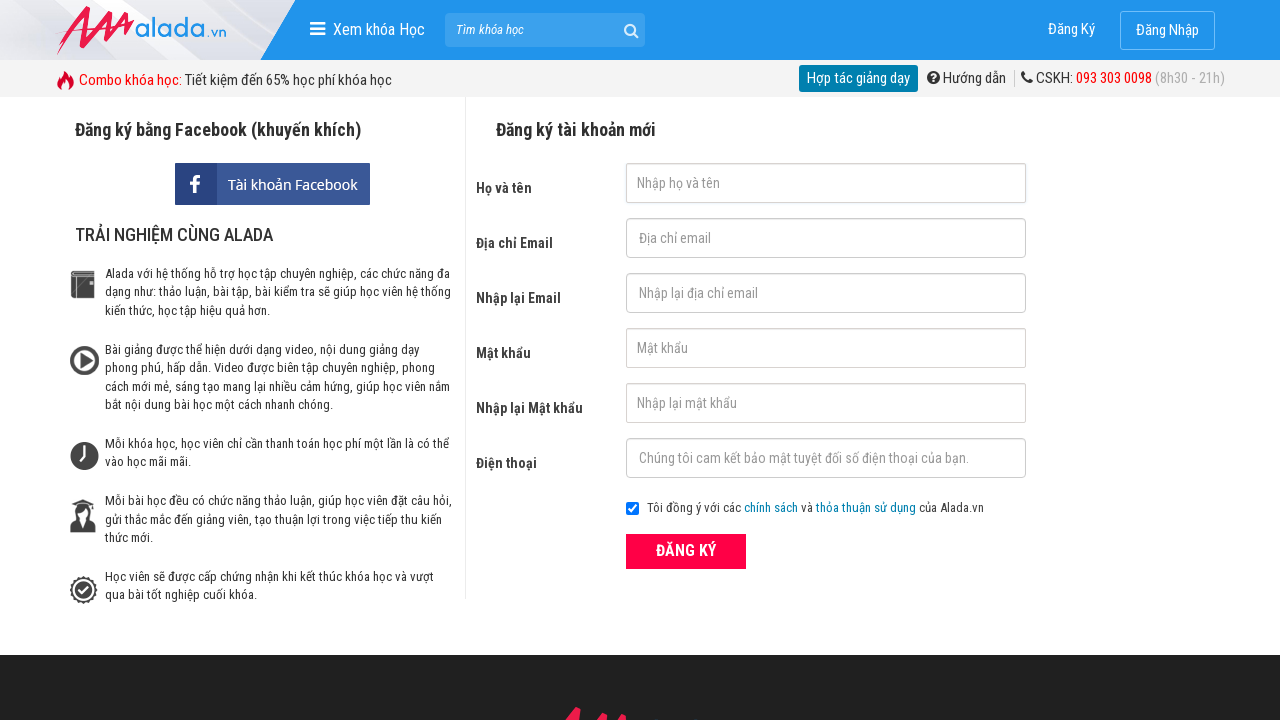

Cleared email field on input#txtEmail
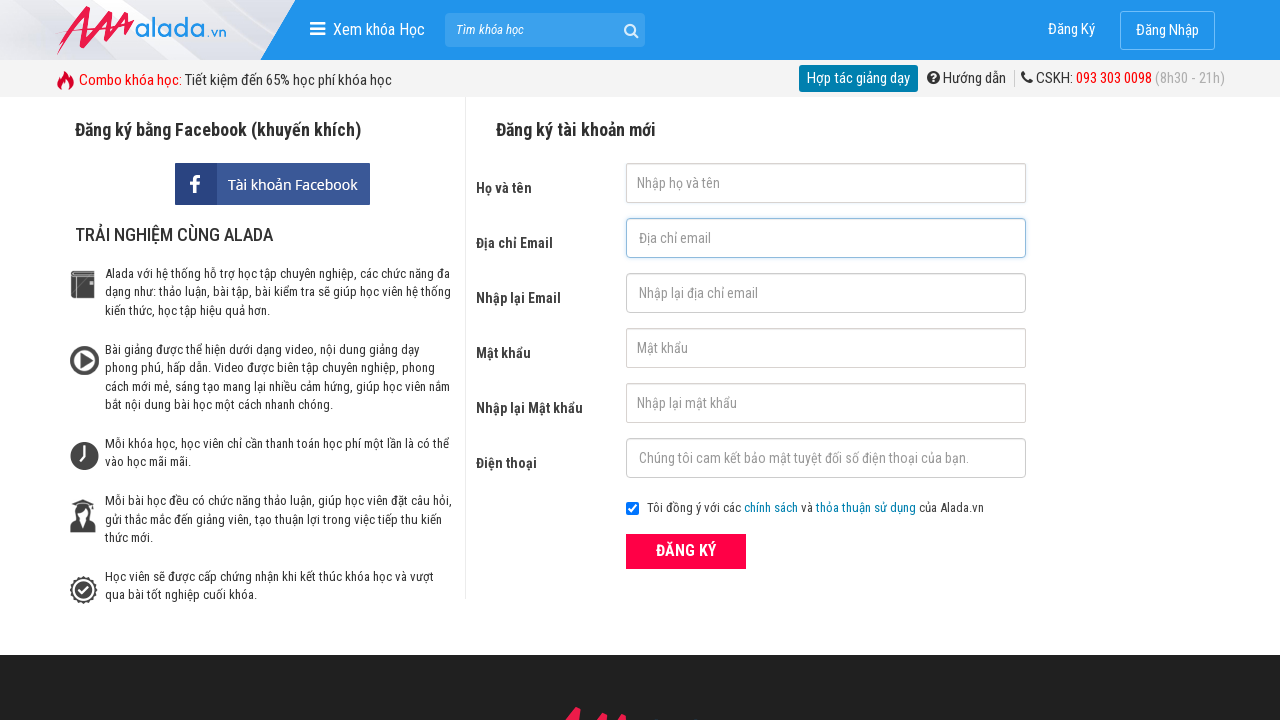

Cleared confirm email field on input#txtCEmail
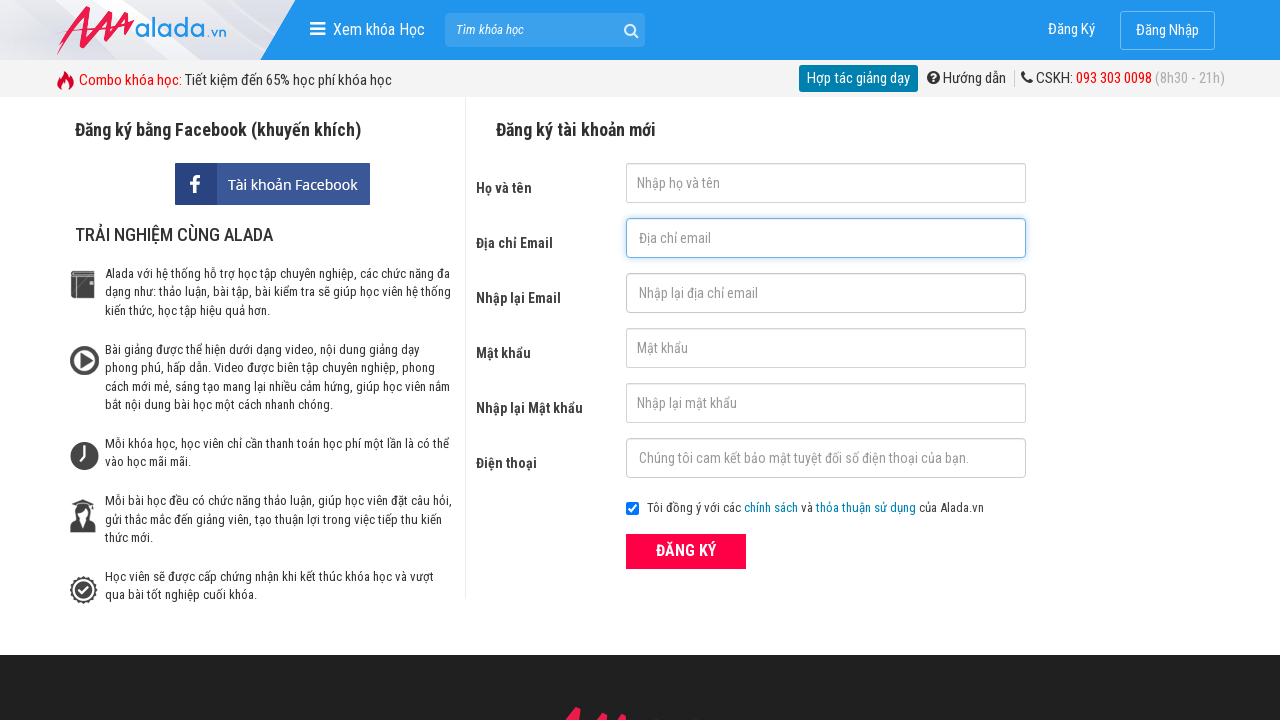

Cleared password field on input#txtPassword
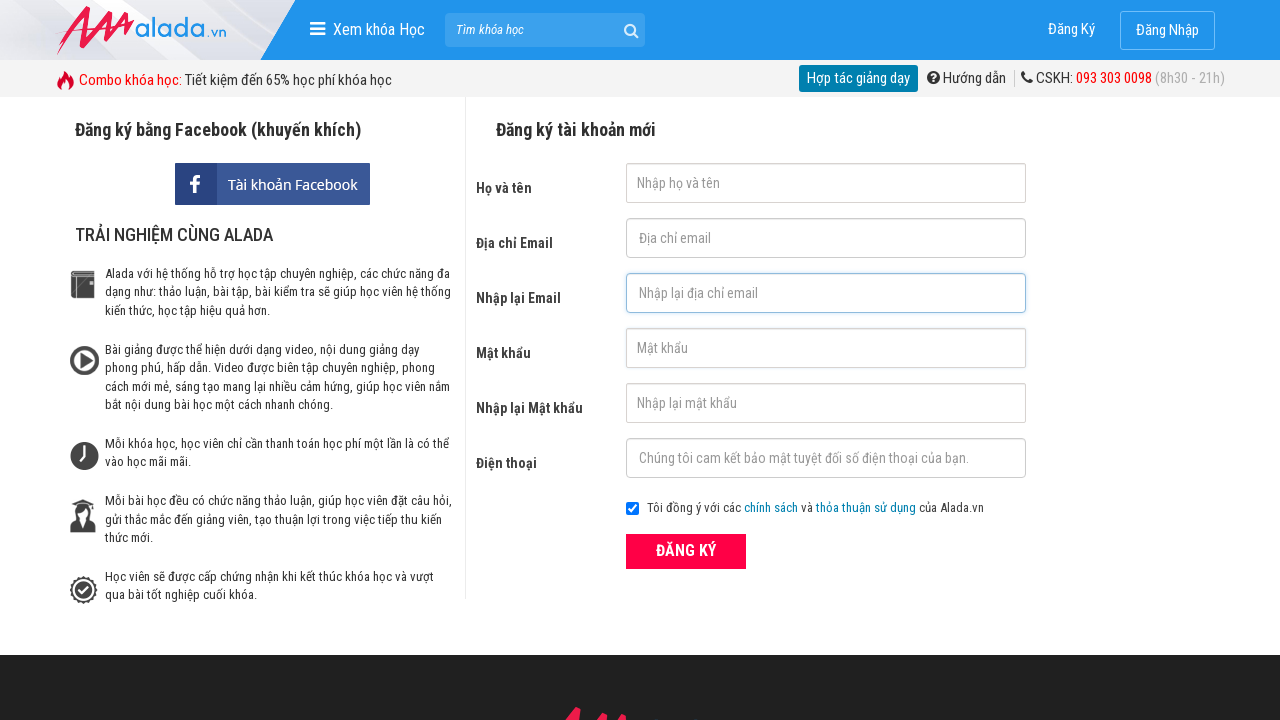

Cleared confirm password field on input#txtCPassword
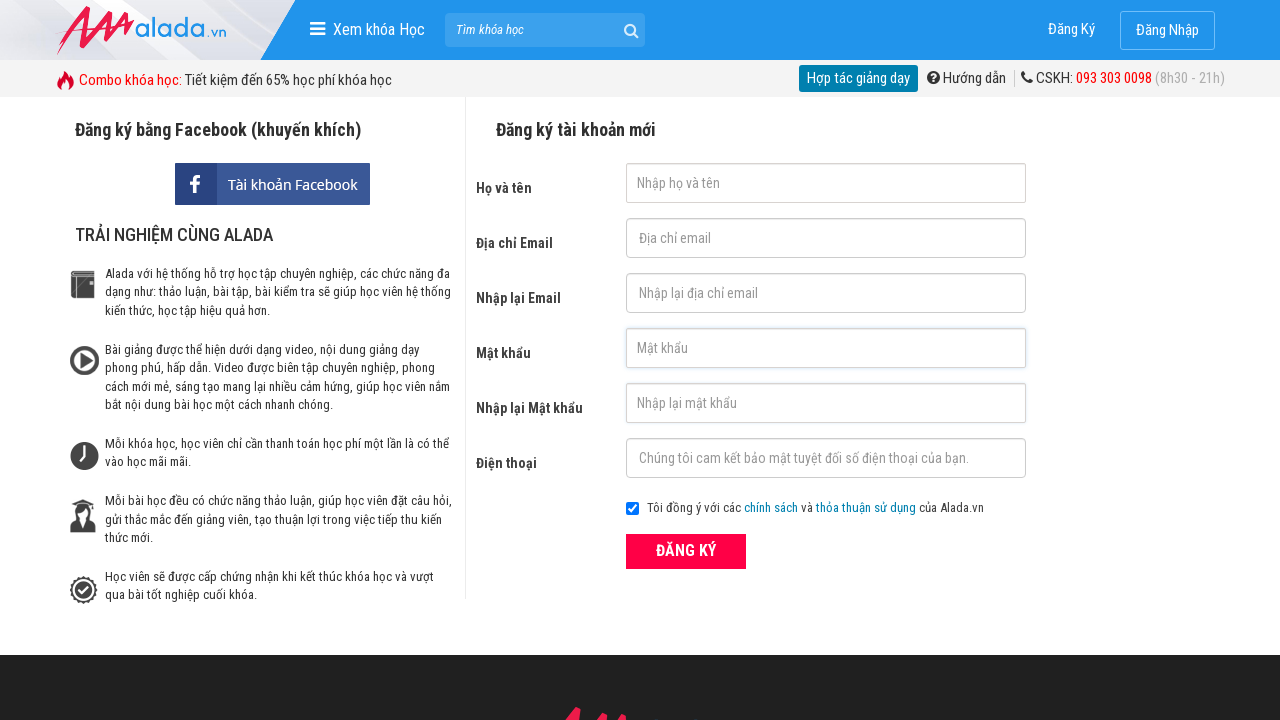

Cleared phone field on input#txtPhone
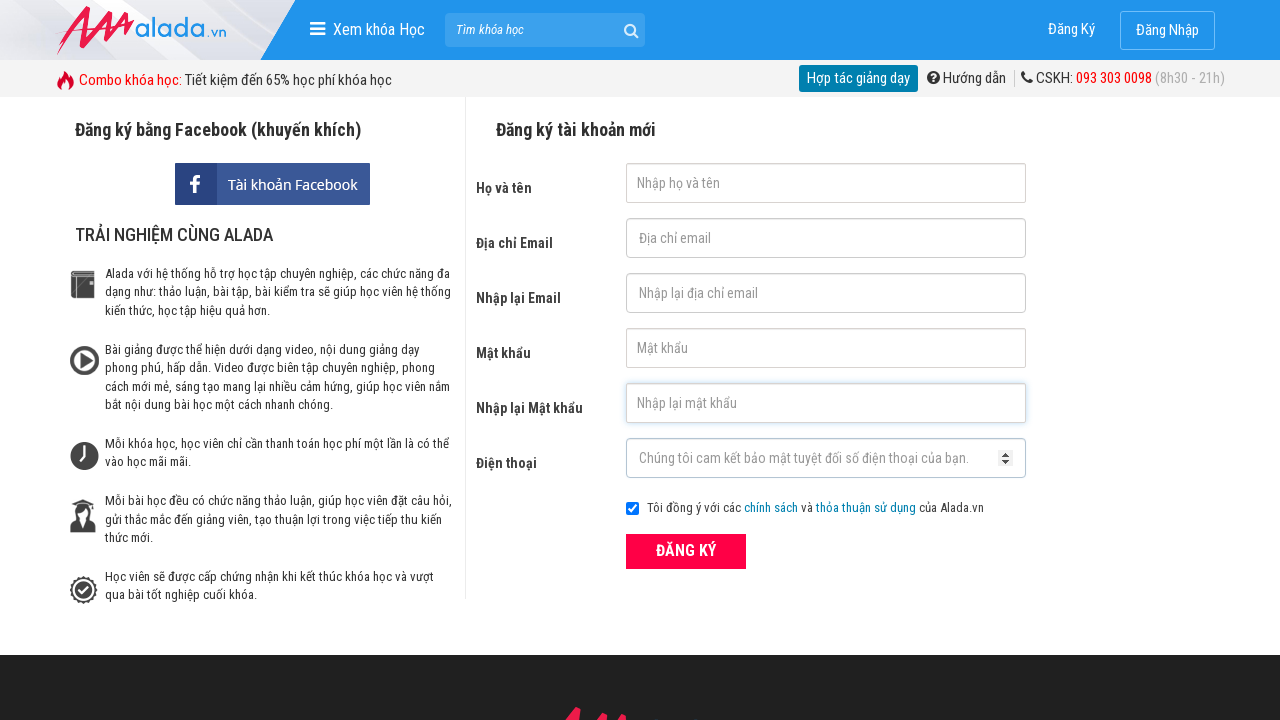

Clicked submit button with empty form fields at (686, 551) on button[type='submit']
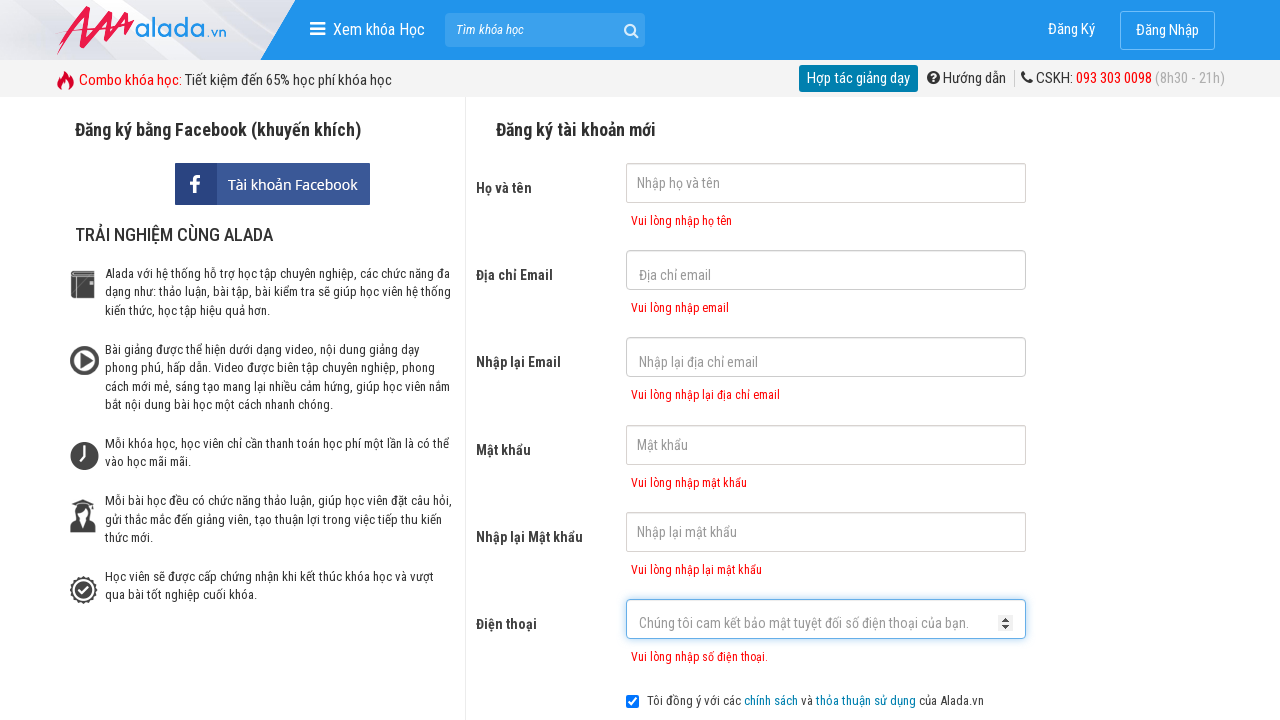

First name error message appeared
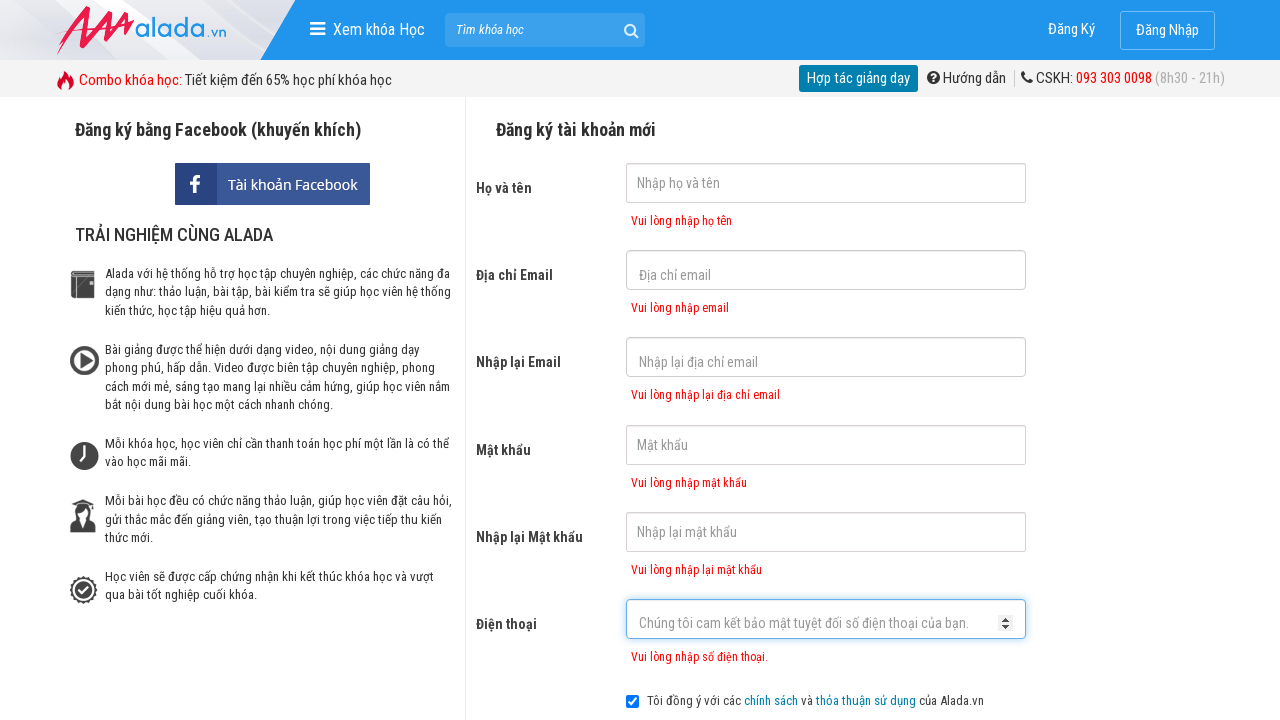

Email error message appeared
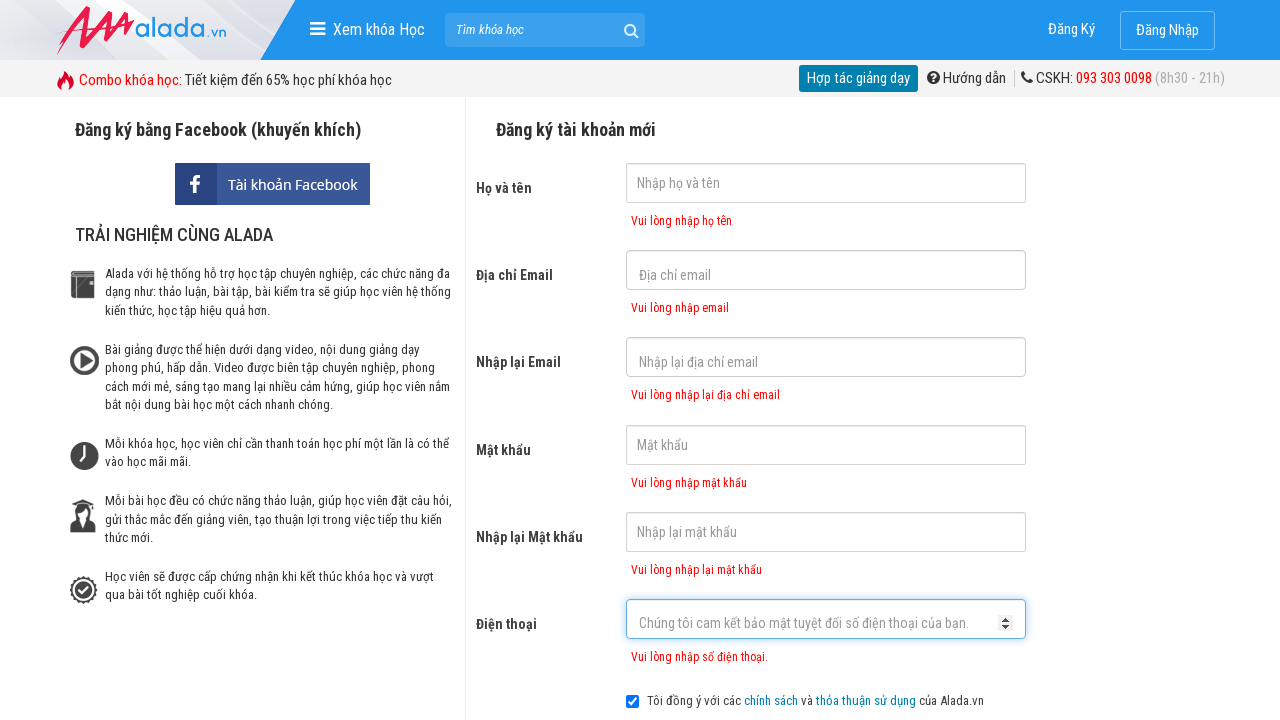

Confirm email error message appeared
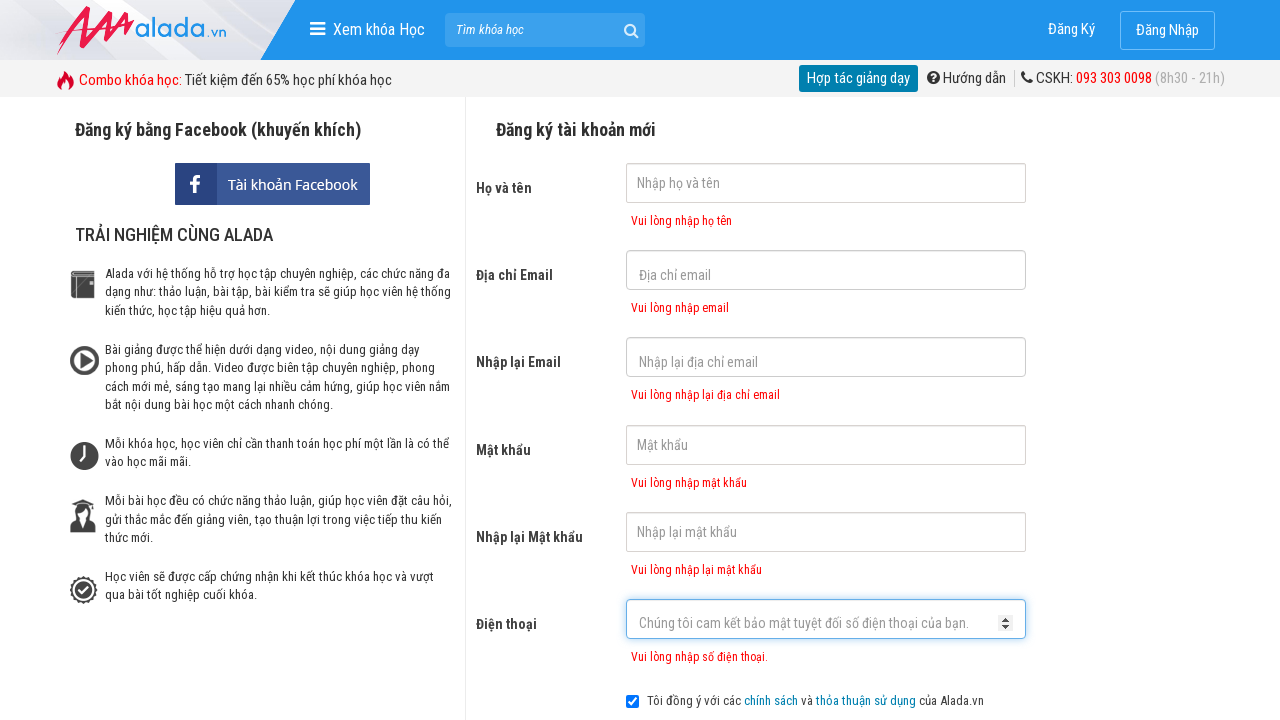

Password error message appeared
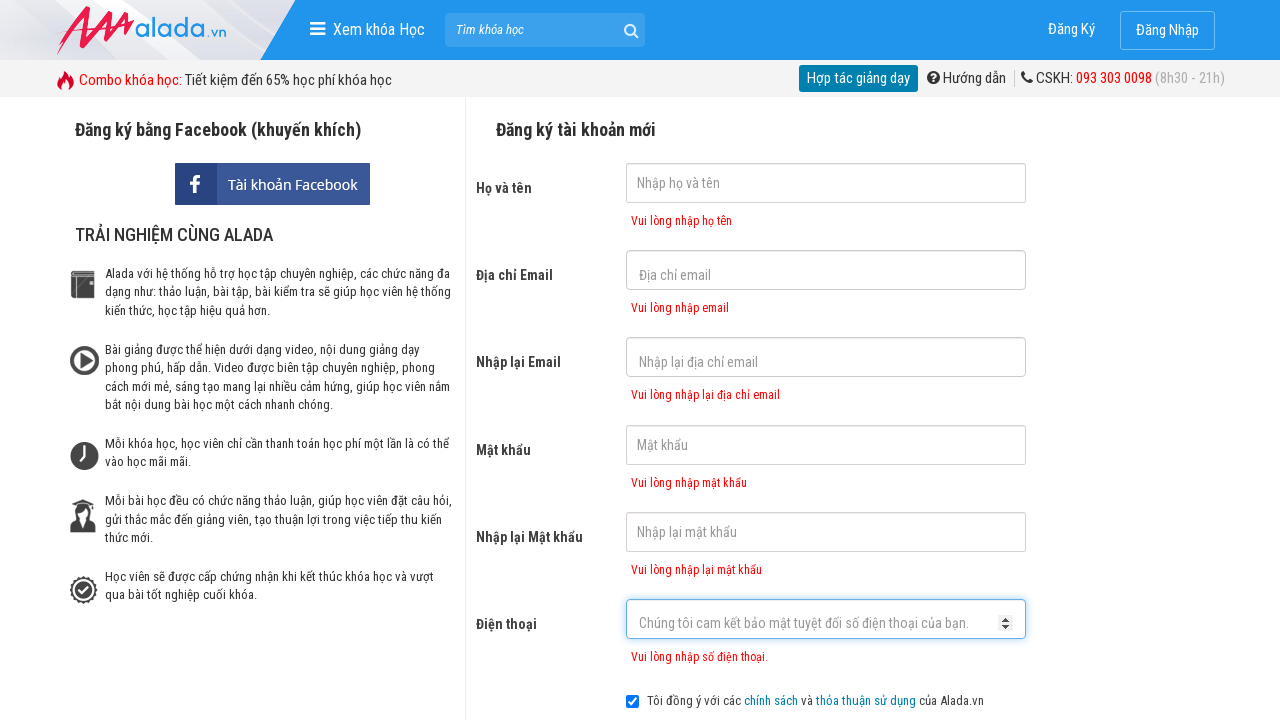

Confirm password error message appeared
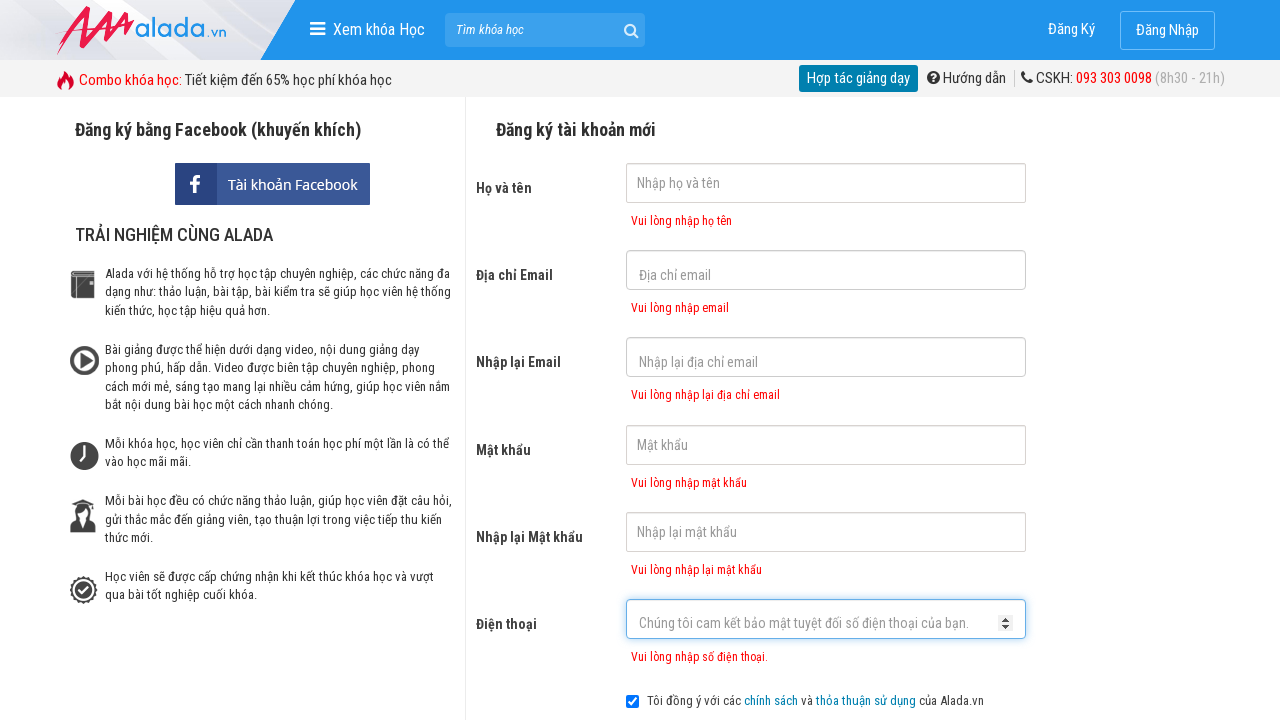

Phone error message appeared
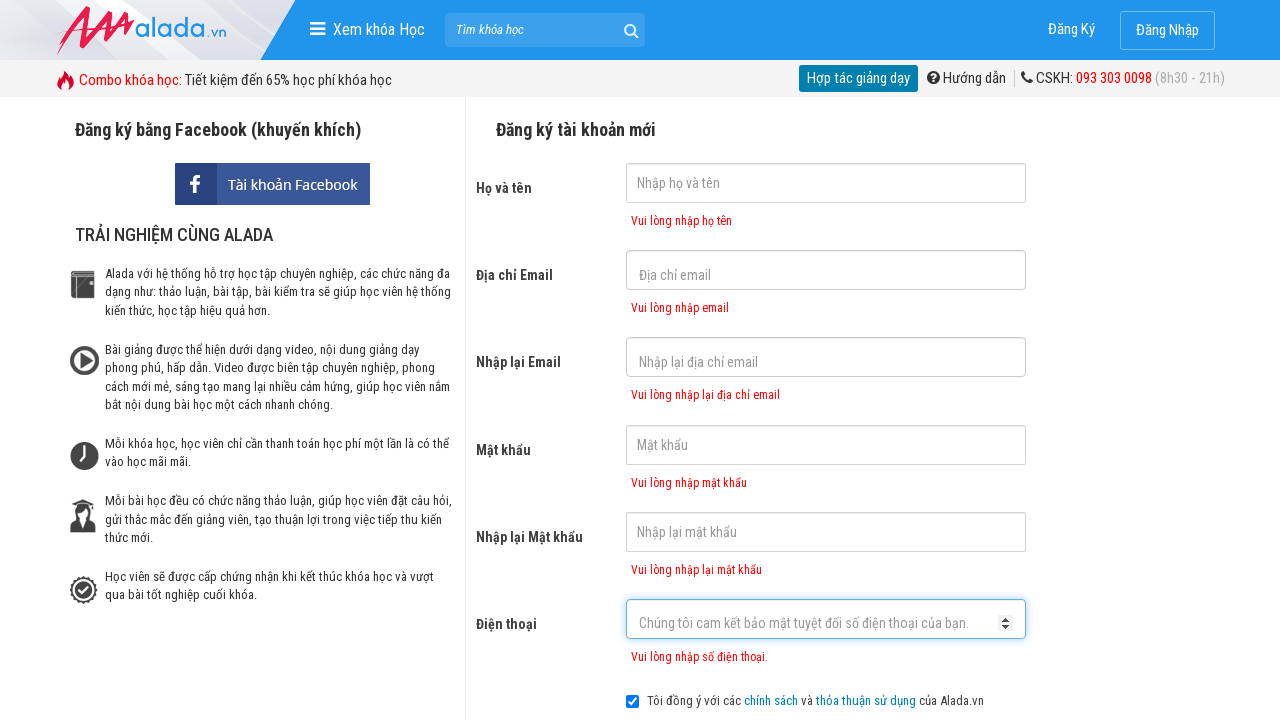

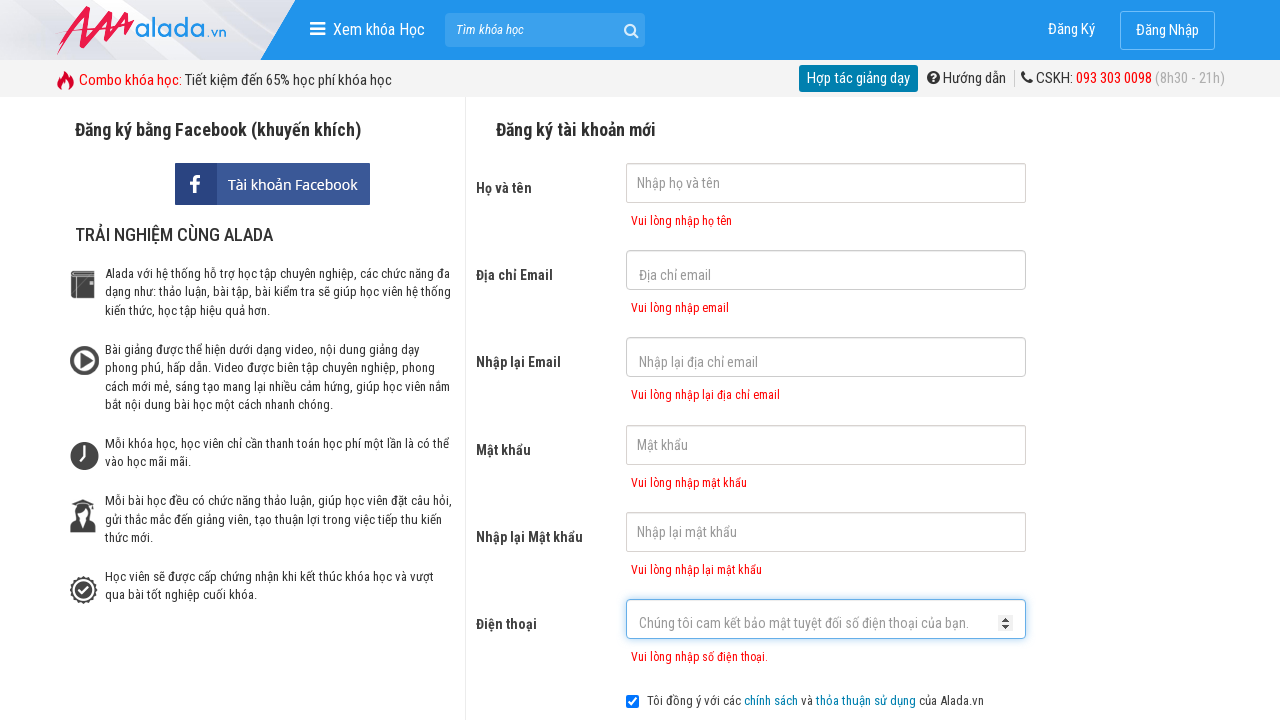